Tests GitLab's search functionality by clicking the search button, entering a search query, and submitting the search

Starting URL: https://gitlab.com/

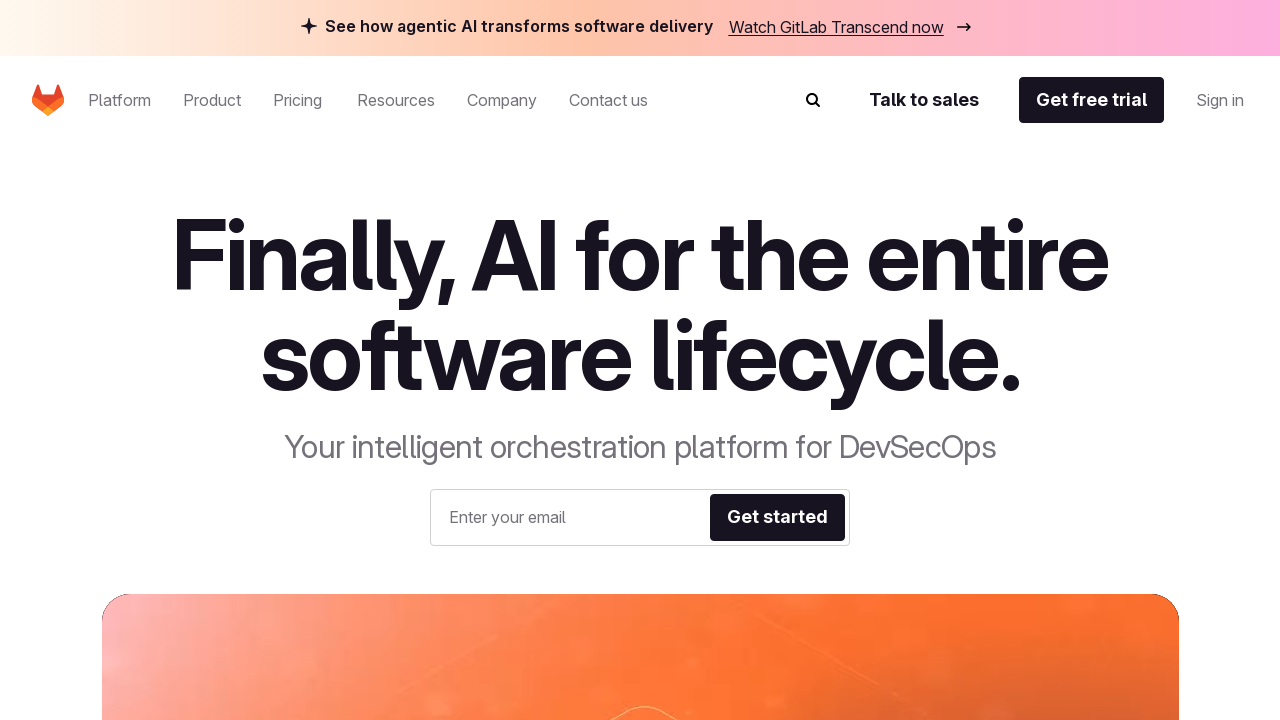

Clicked the Search button to open search at (813, 100) on internal:role=button[name="Search"i]
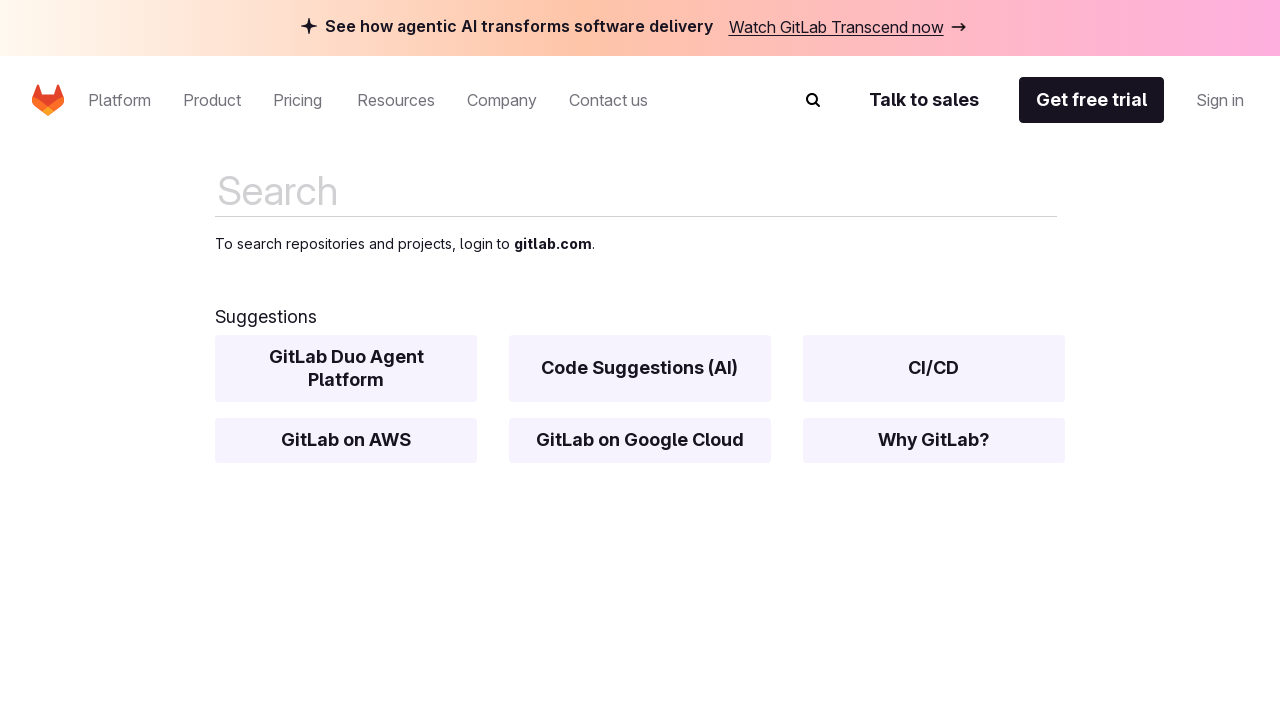

Waited 2 seconds for search input to become available
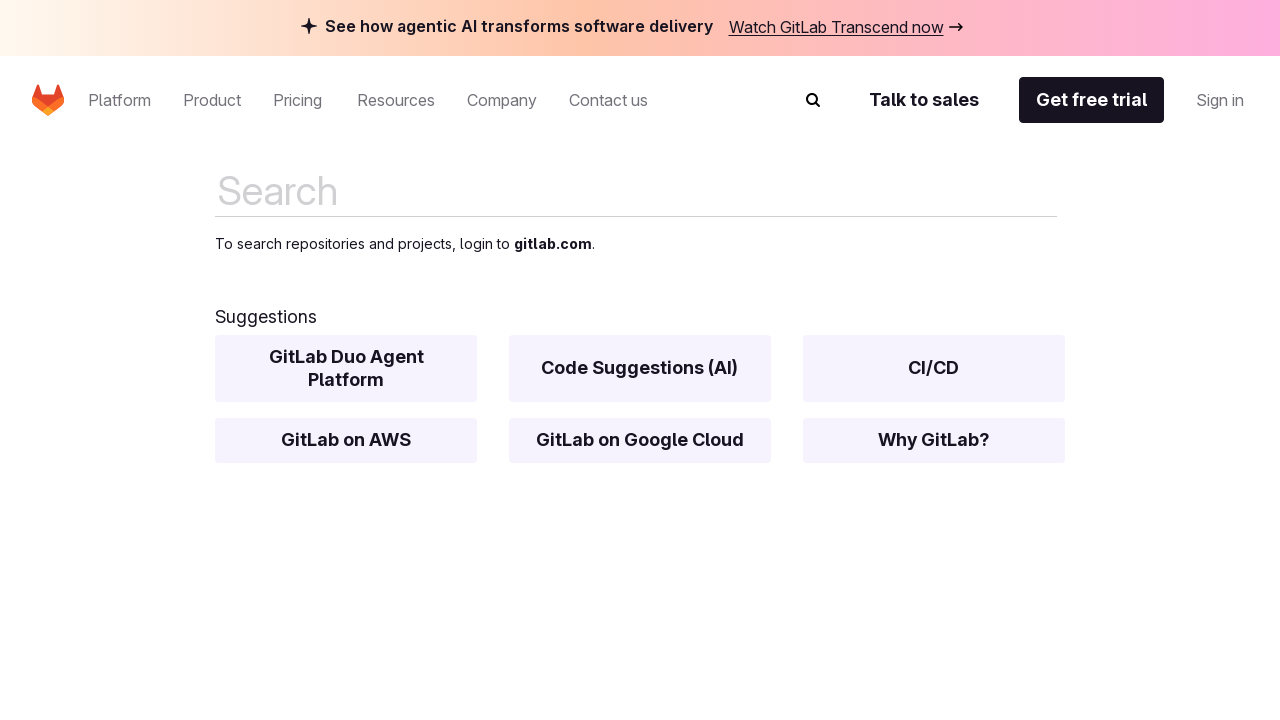

Located the search textbox
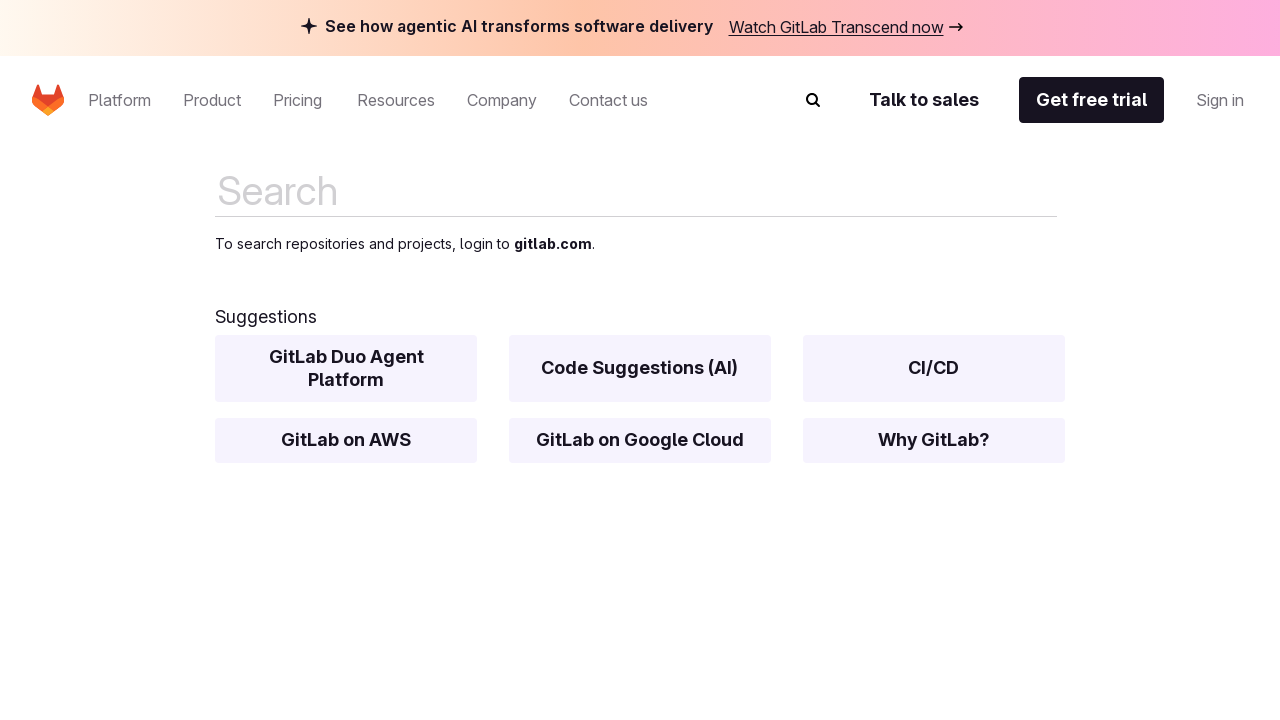

Filled search textbox with query 'Henlo Hanna, ti umnica' on internal:role=textbox[name="Search"i]
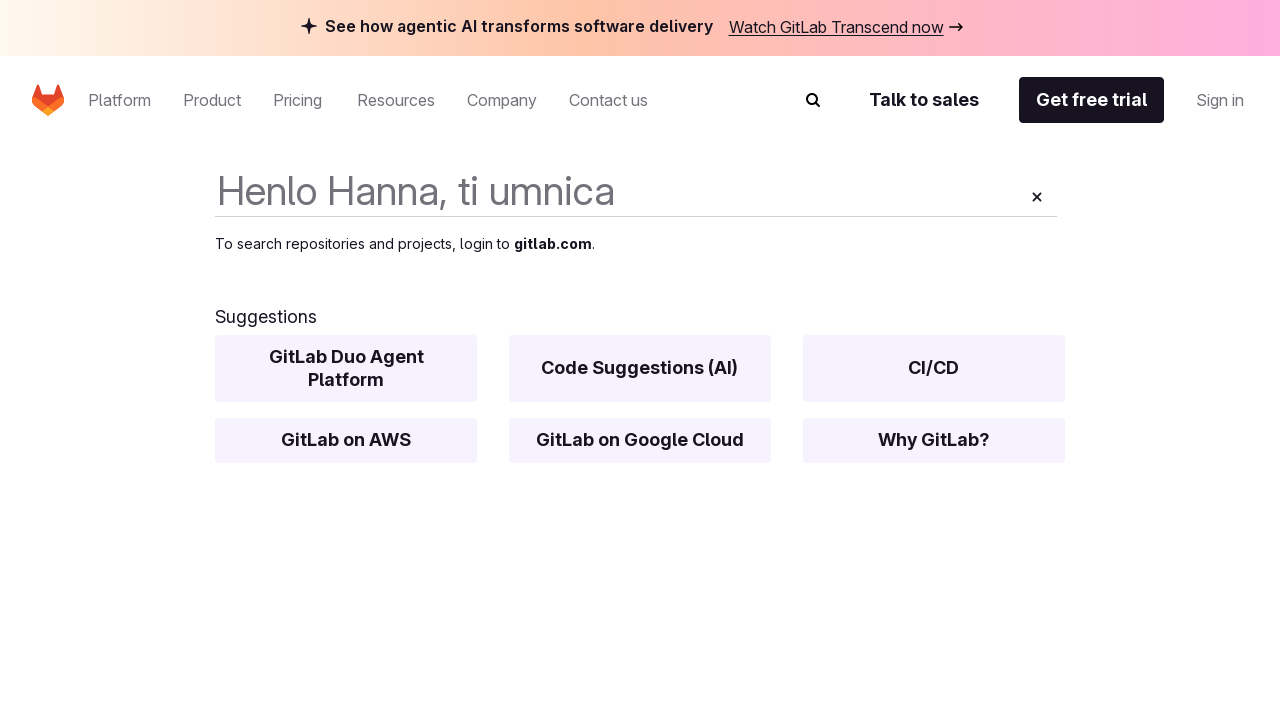

Pressed Enter to submit the search query on internal:role=textbox[name="Search"i]
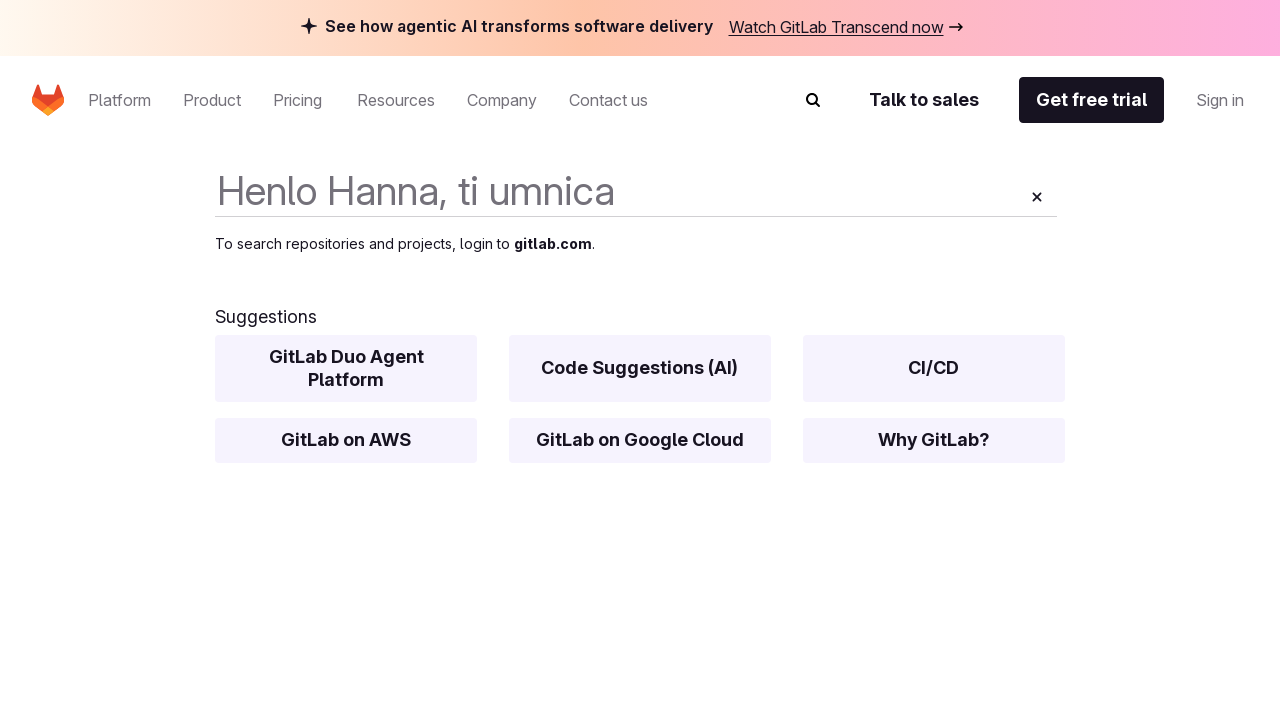

Waited 5 seconds for search results to load
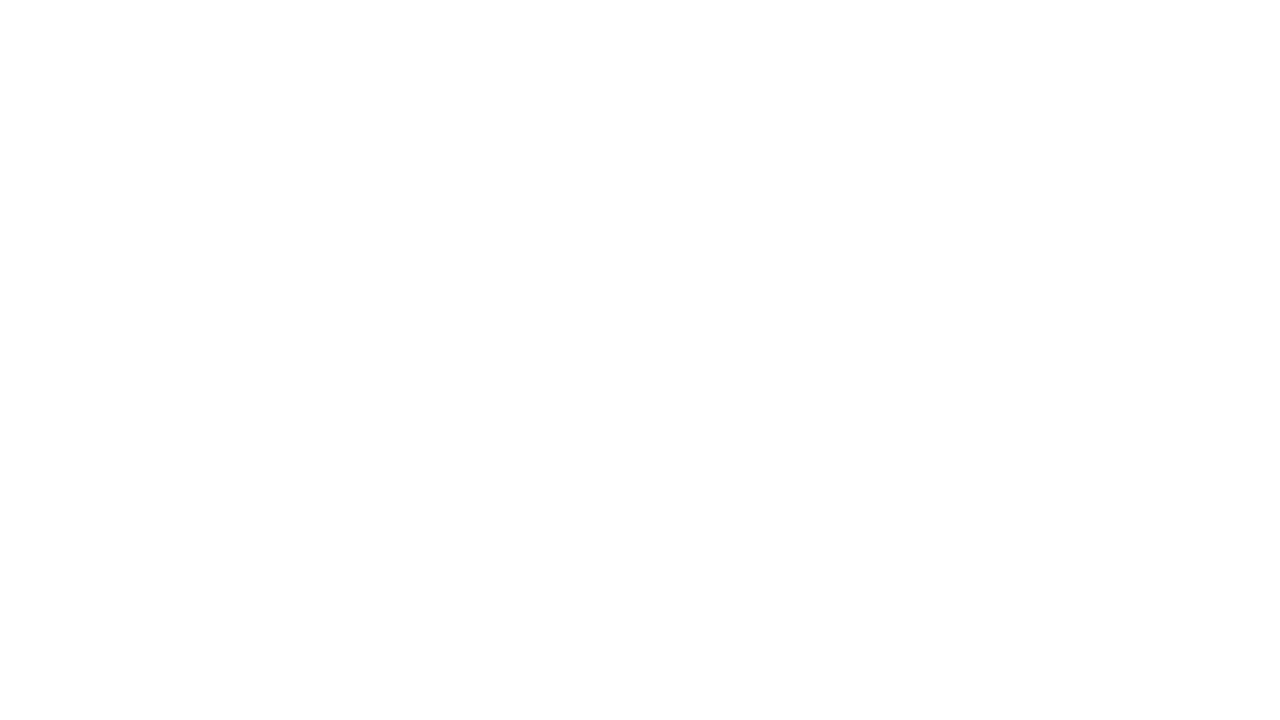

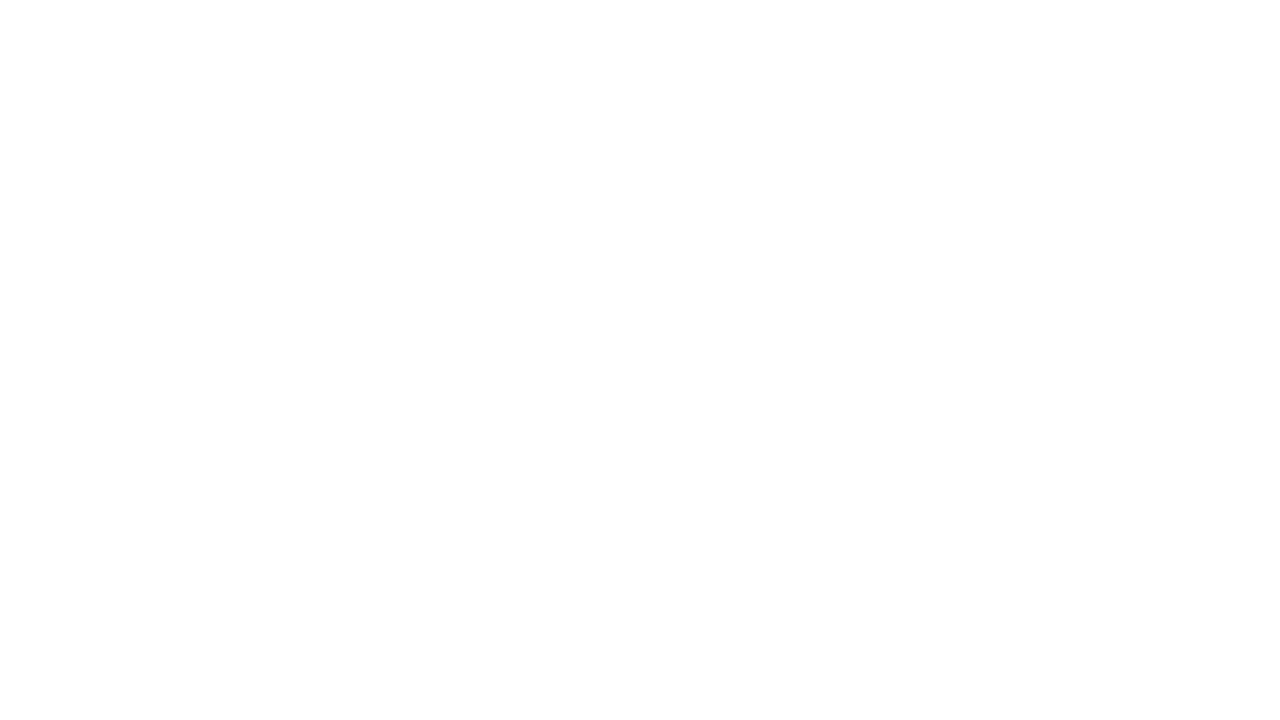